Tests the Python.org search functionality by entering "pycon" in the search box and submitting the search form

Starting URL: http://www.python.org

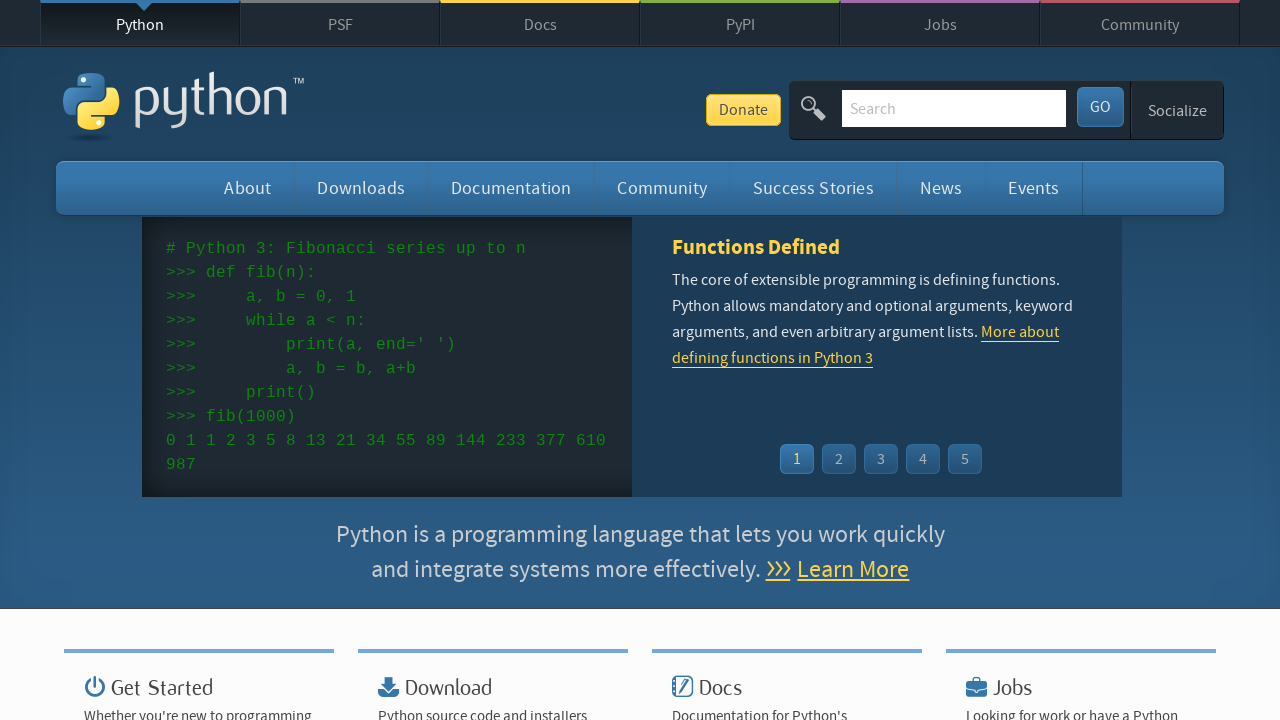

Verified page title contains 'Python'
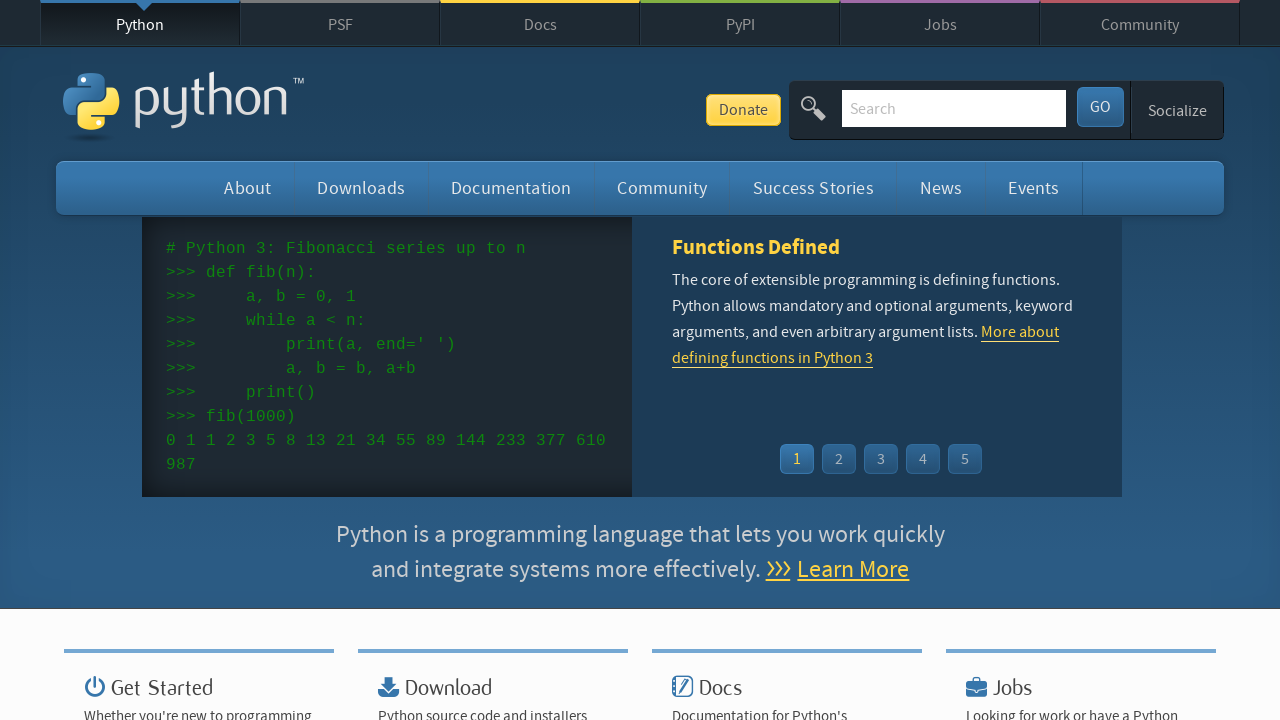

Filled search box with 'pycon' on input[name='q']
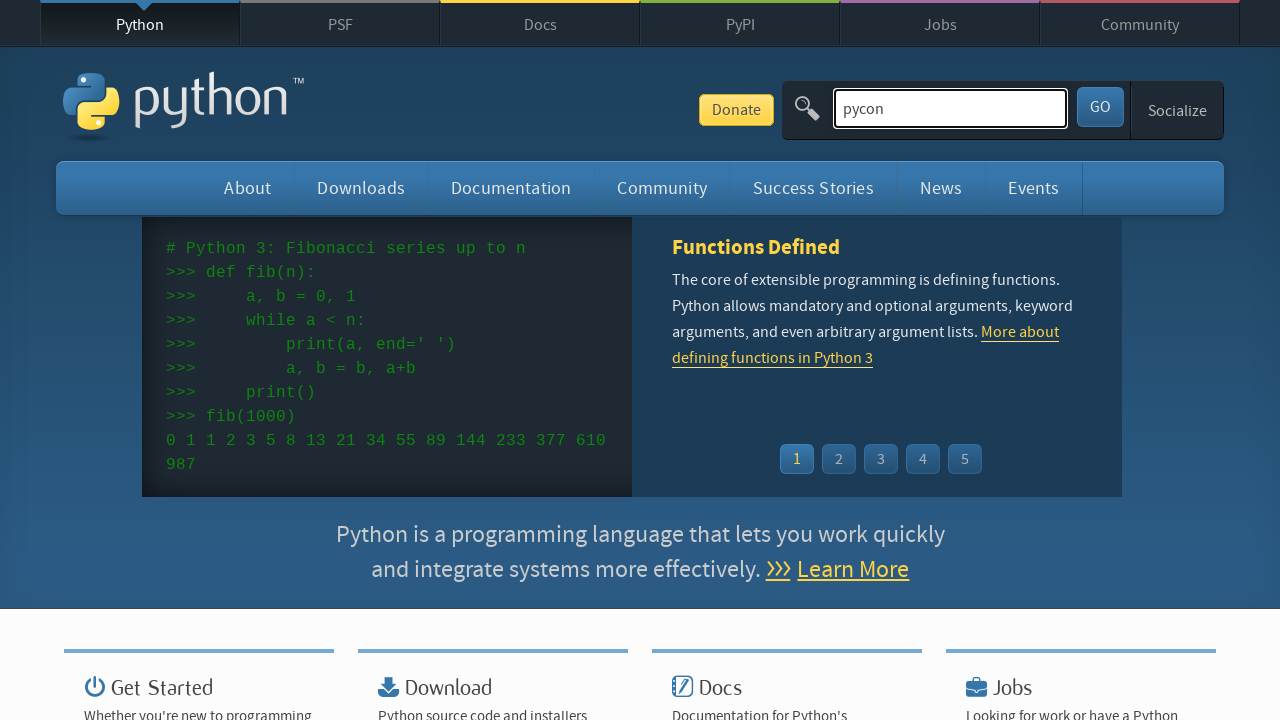

Pressed Enter to submit search form on input[name='q']
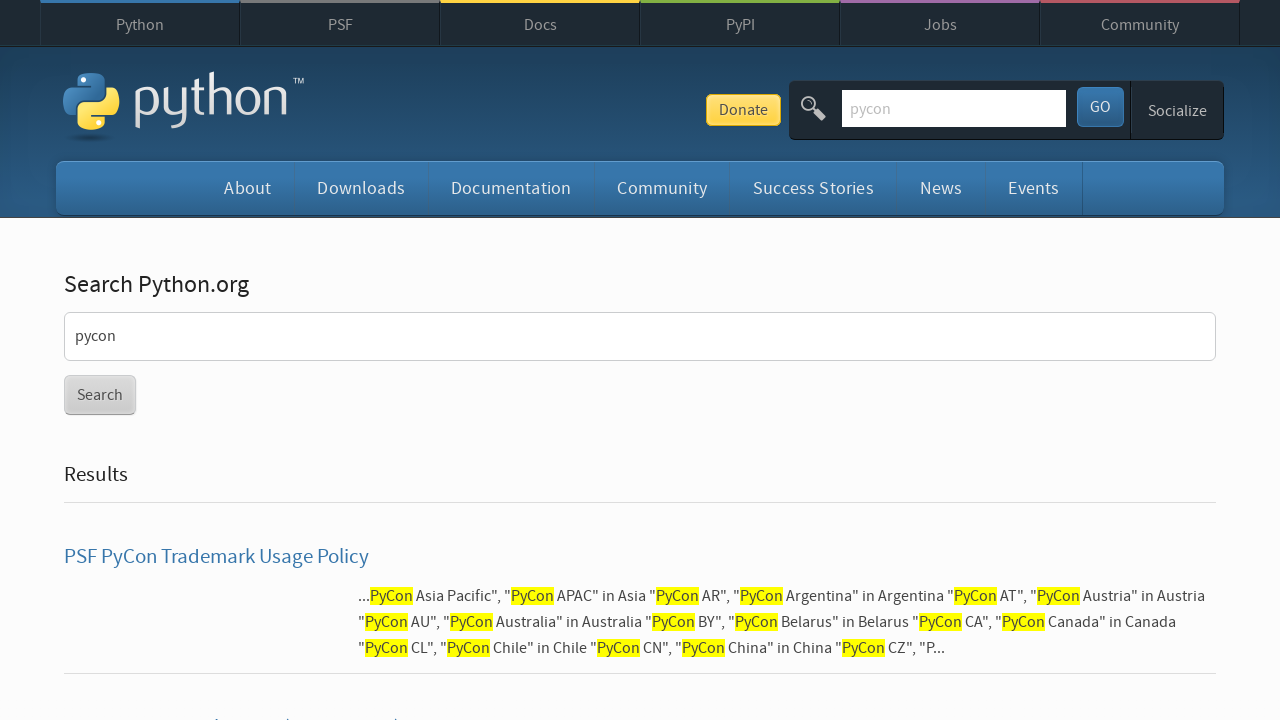

Waited for network idle after search submission
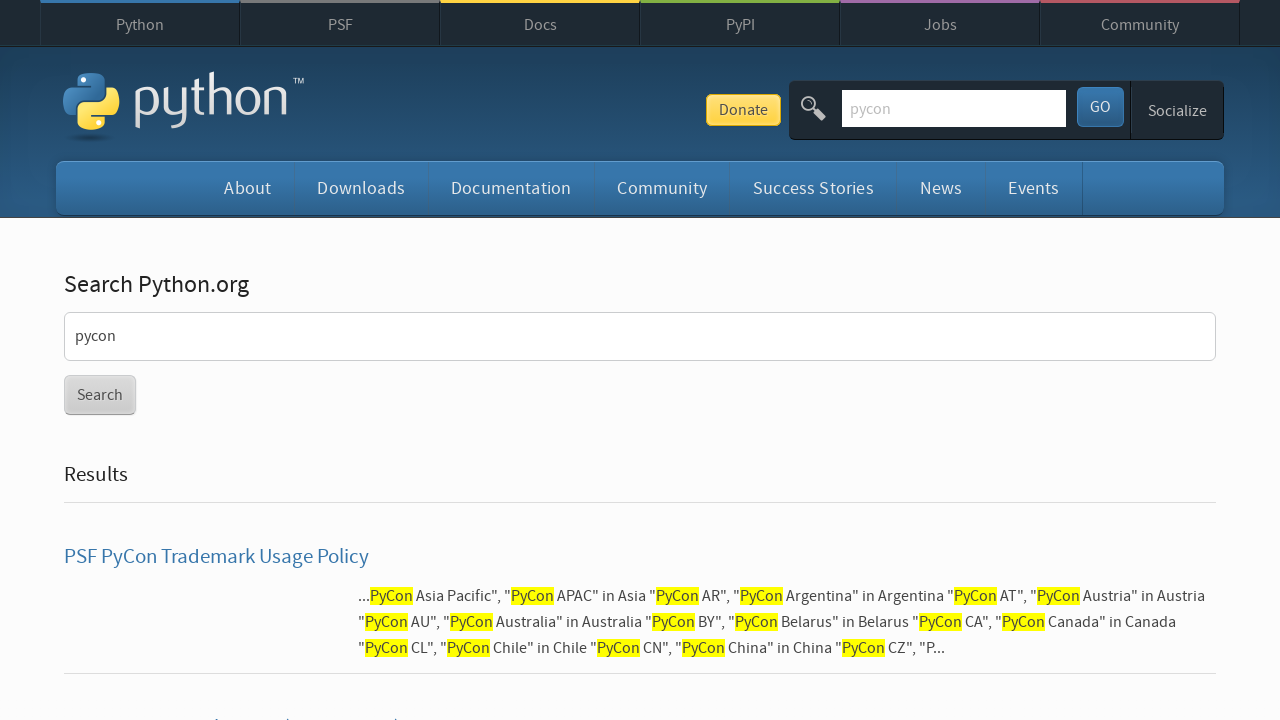

Verified search results were found (no 'No results found' message)
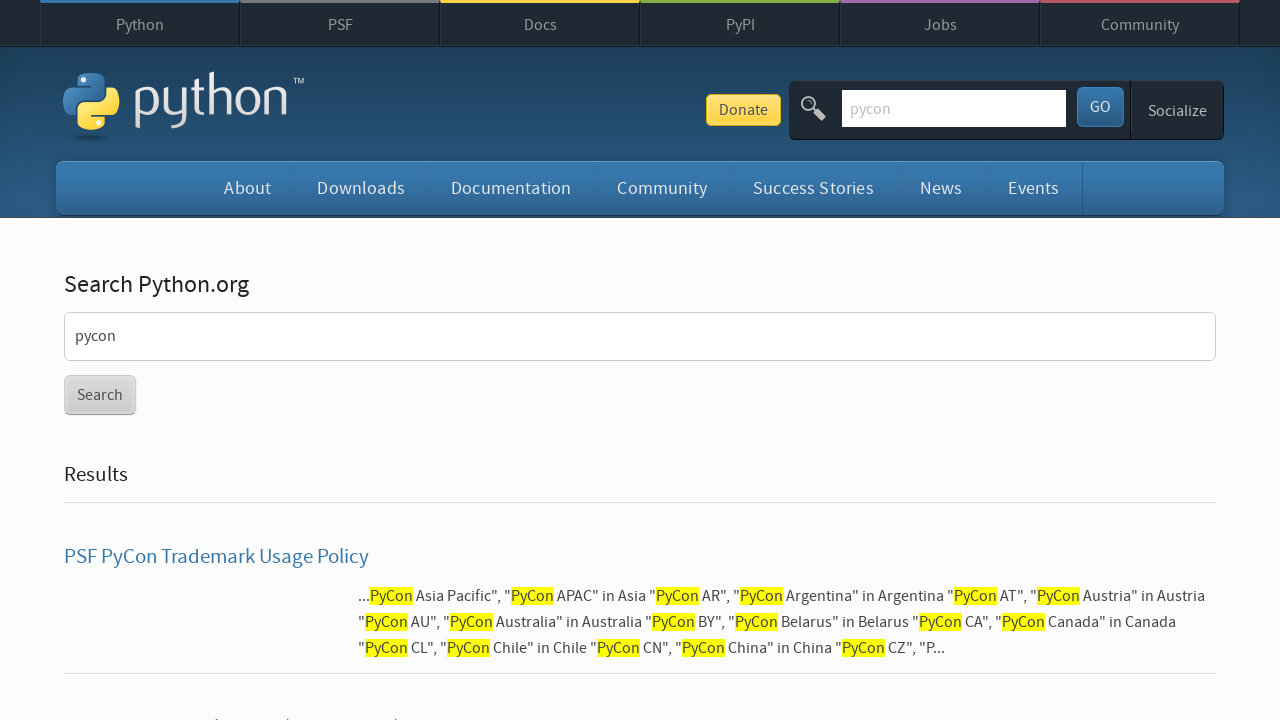

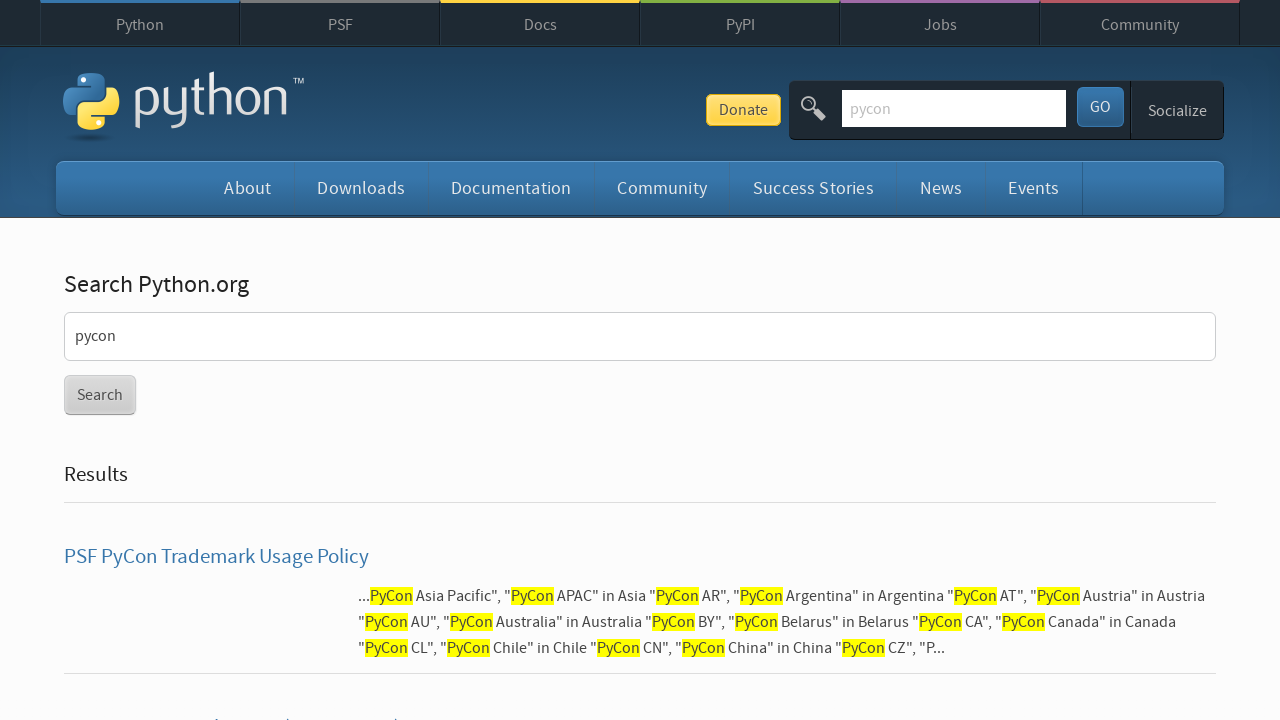